Tests that a delayed button becomes clickable after navigating through link pages, then clicks the button

Starting URL: https://teserat.github.io/welcome/

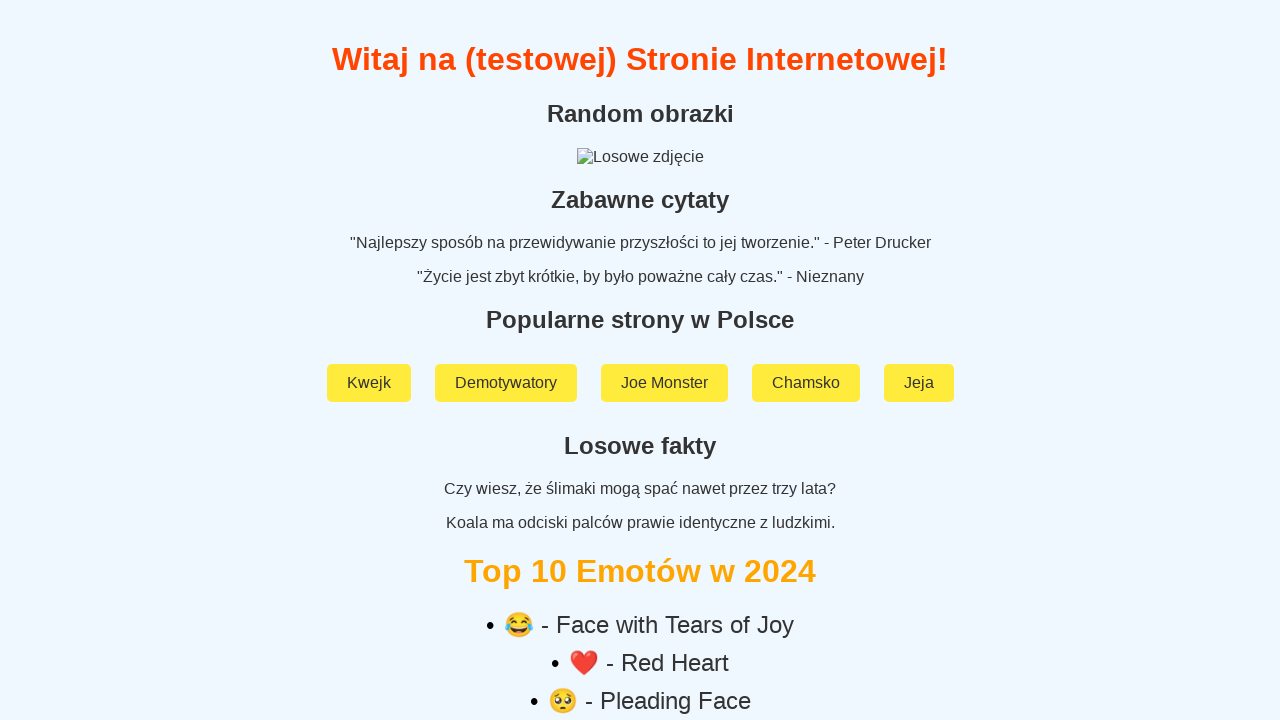

Navigated to welcome page
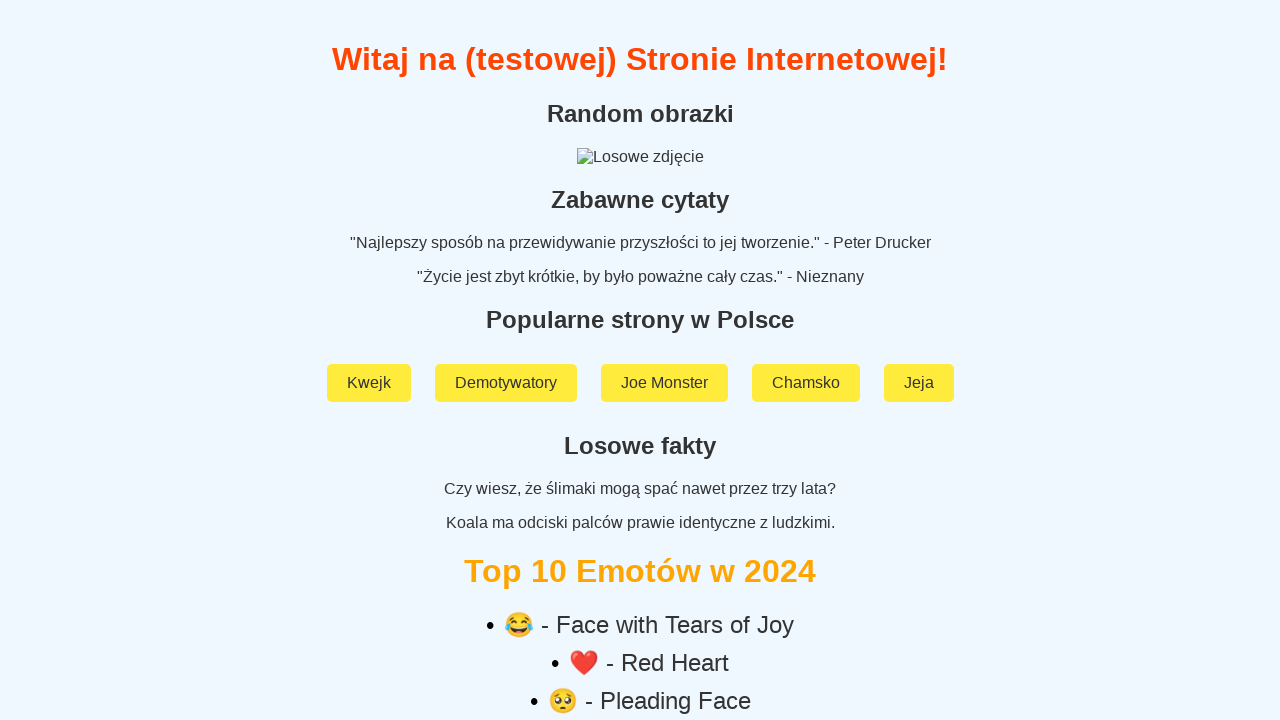

Clicked on 'Rozchodniak' link at (640, 592) on text=Rozchodniak
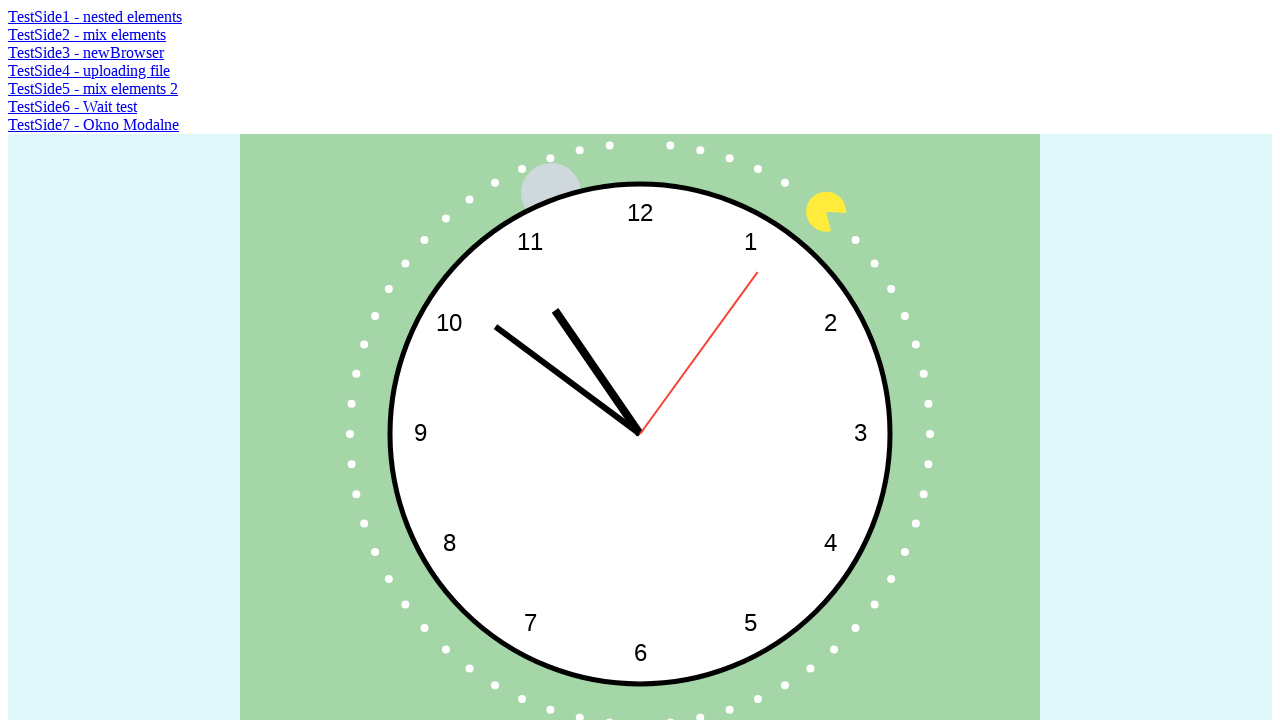

Clicked on 'TestSide2 - mix elements' link at (87, 34) on text=TestSide2 - mix elements
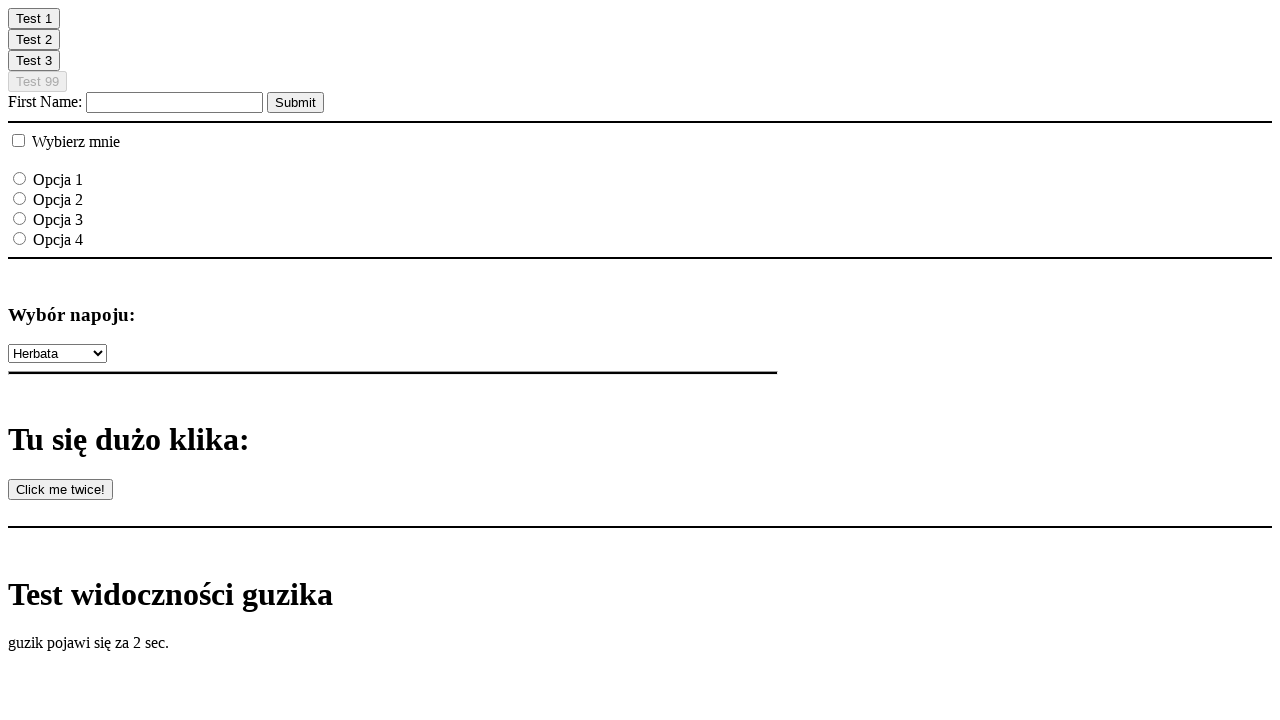

Delayed button became visible and clickable
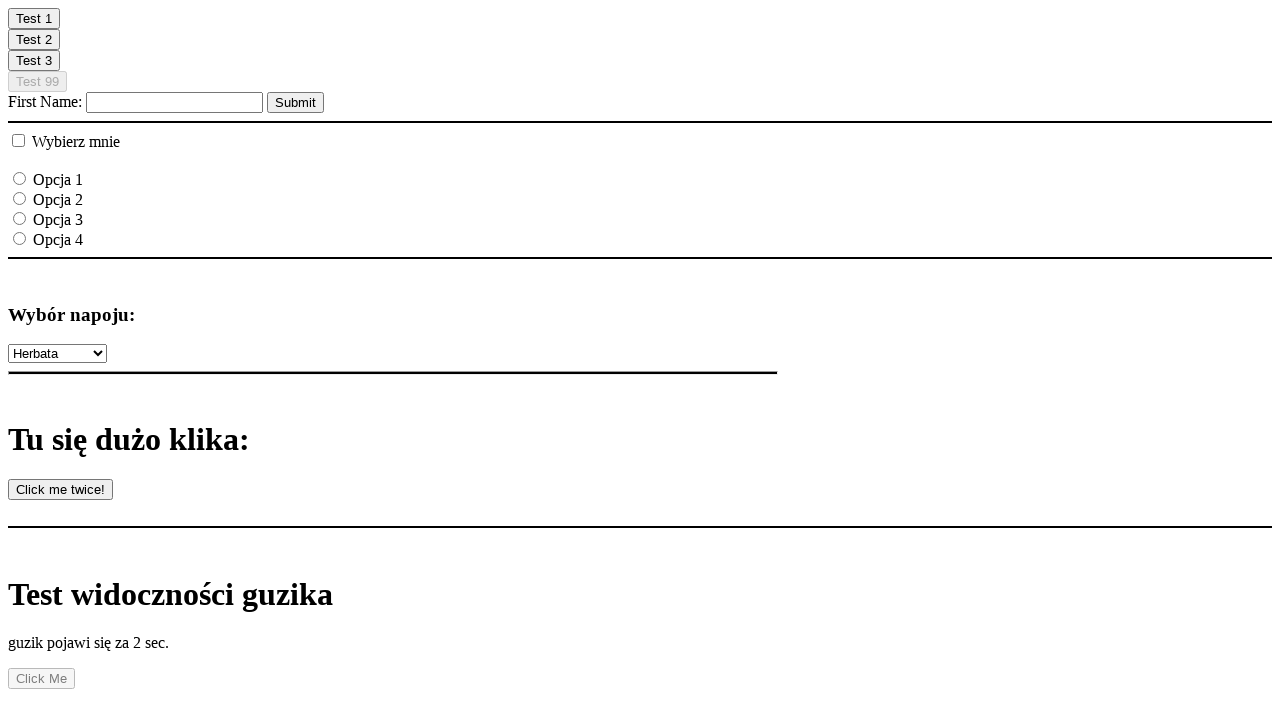

Clicked the delayed button at (42, 679) on #delayedButton
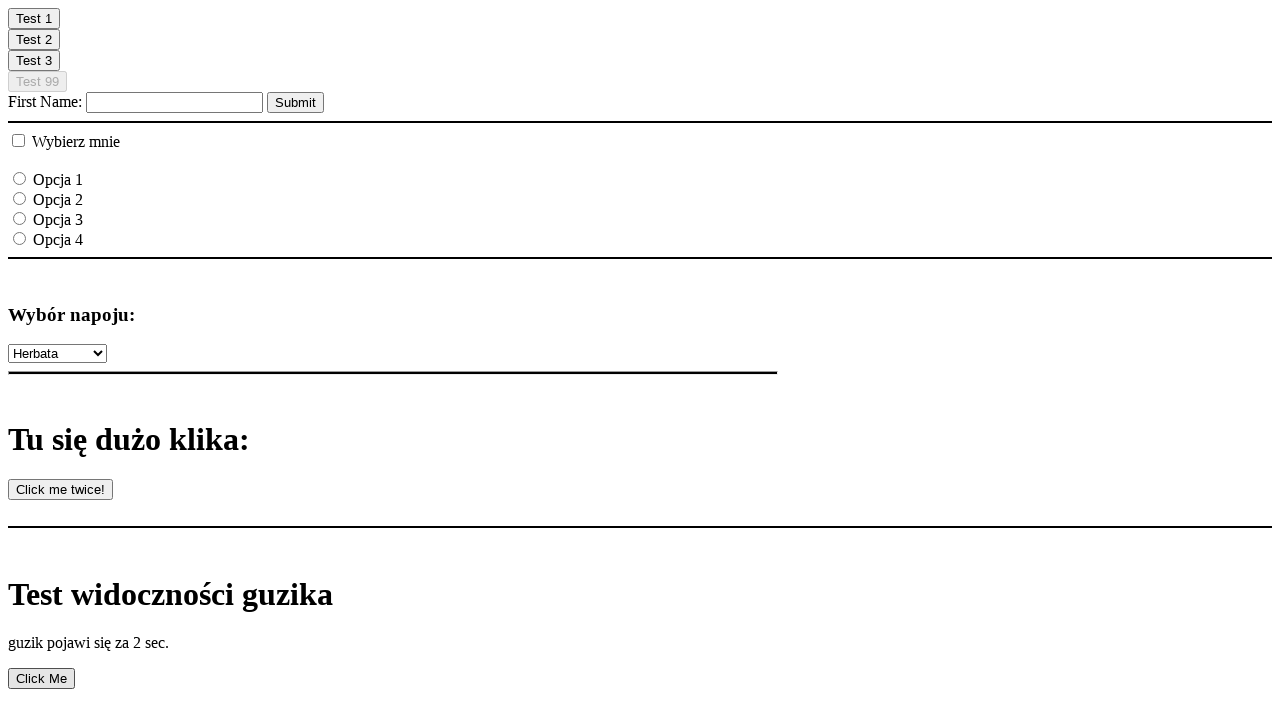

Verified that delayed button is enabled
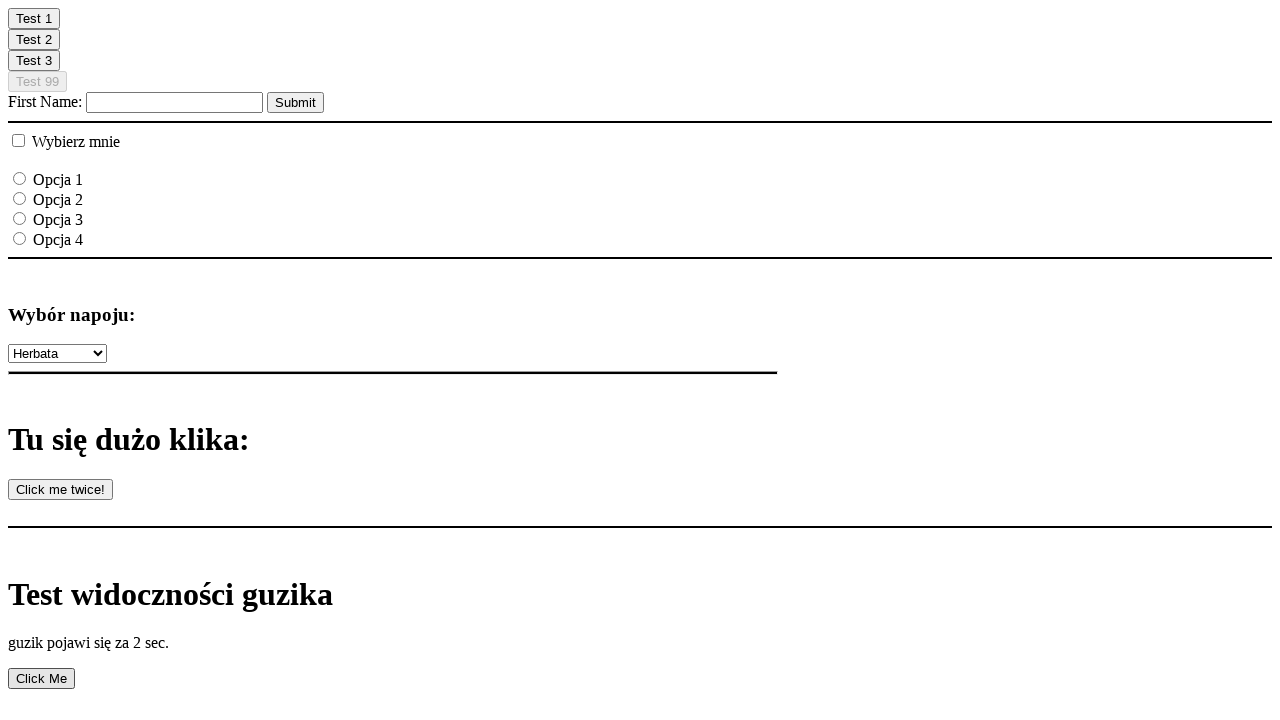

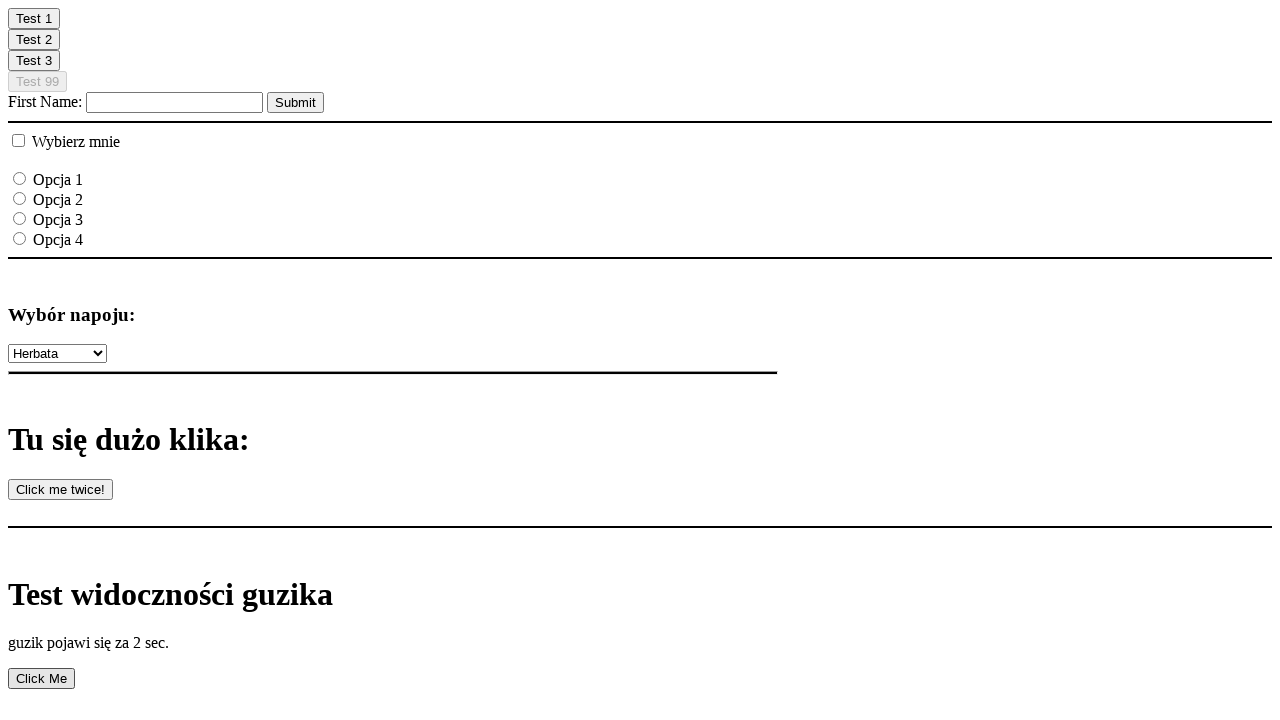